Validates that all images on the page have alt attributes for accessibility

Starting URL: https://www.alojamiento.io/property/apartamentos-centro-col%c3%b3n/BC-189483

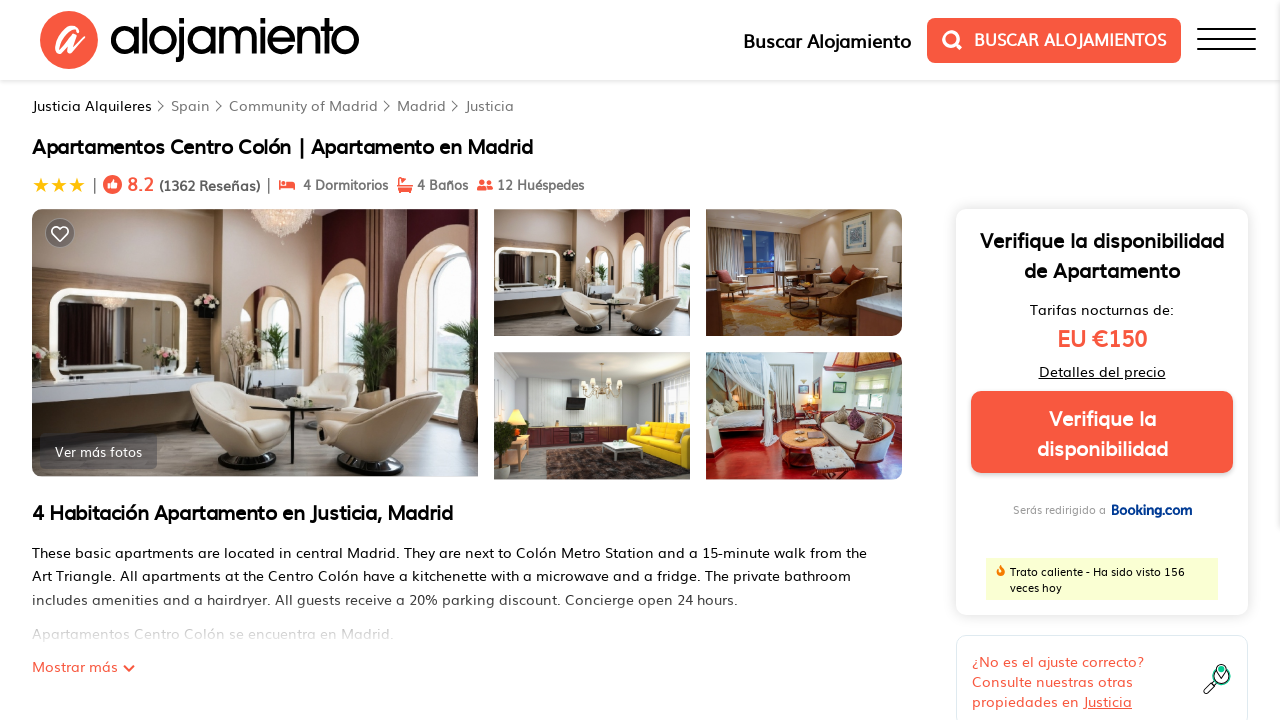

Navigated to property page at alojamiento.io
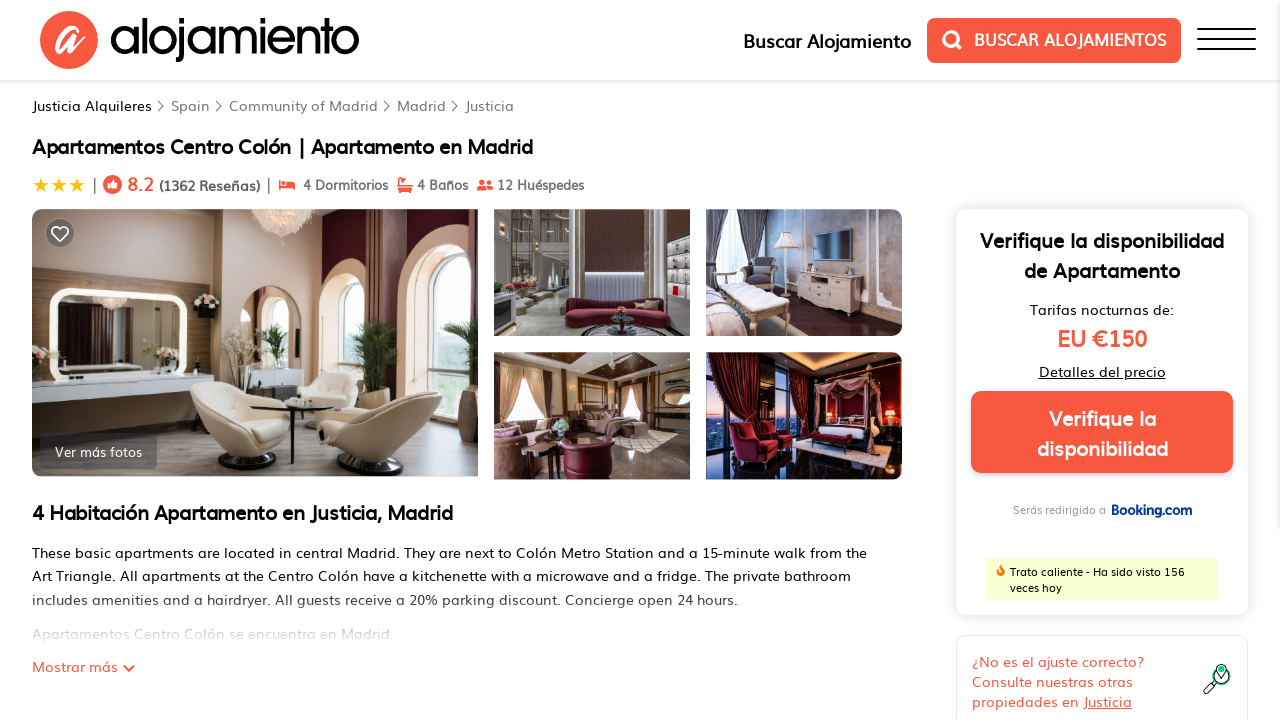

Found 85 images on the page
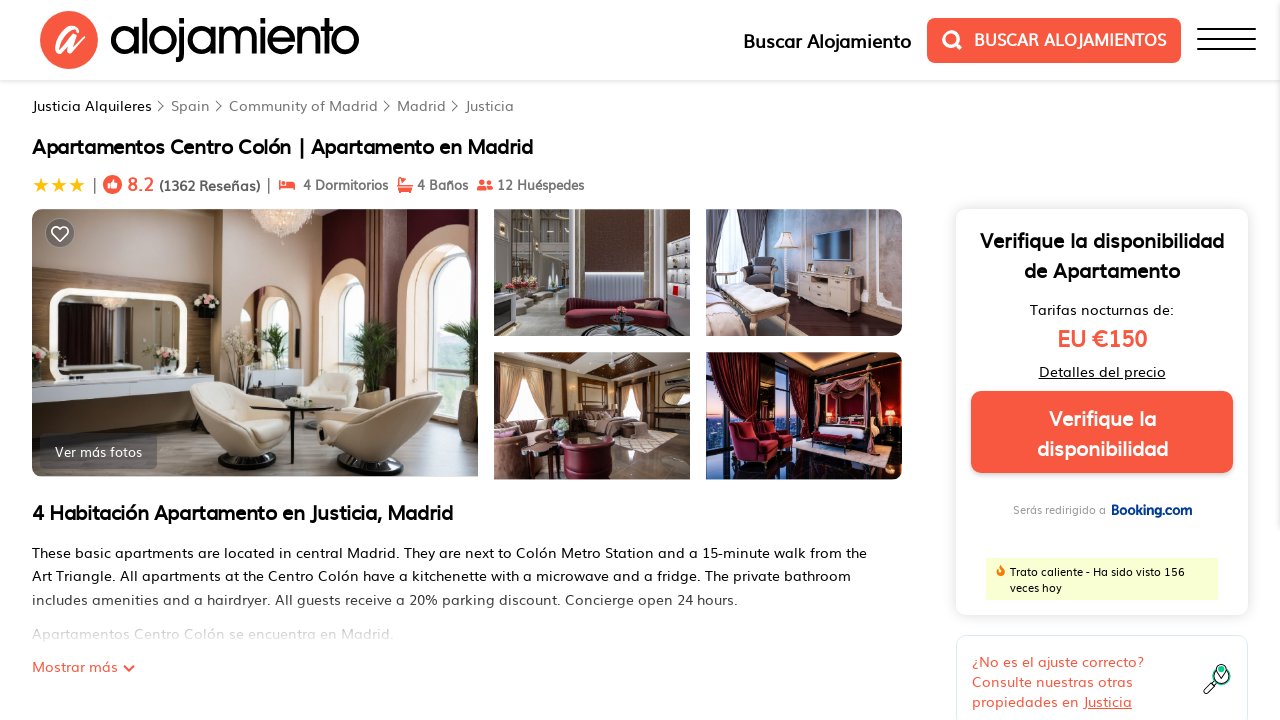

All images have 'alt' attributes - accessibility validation passed
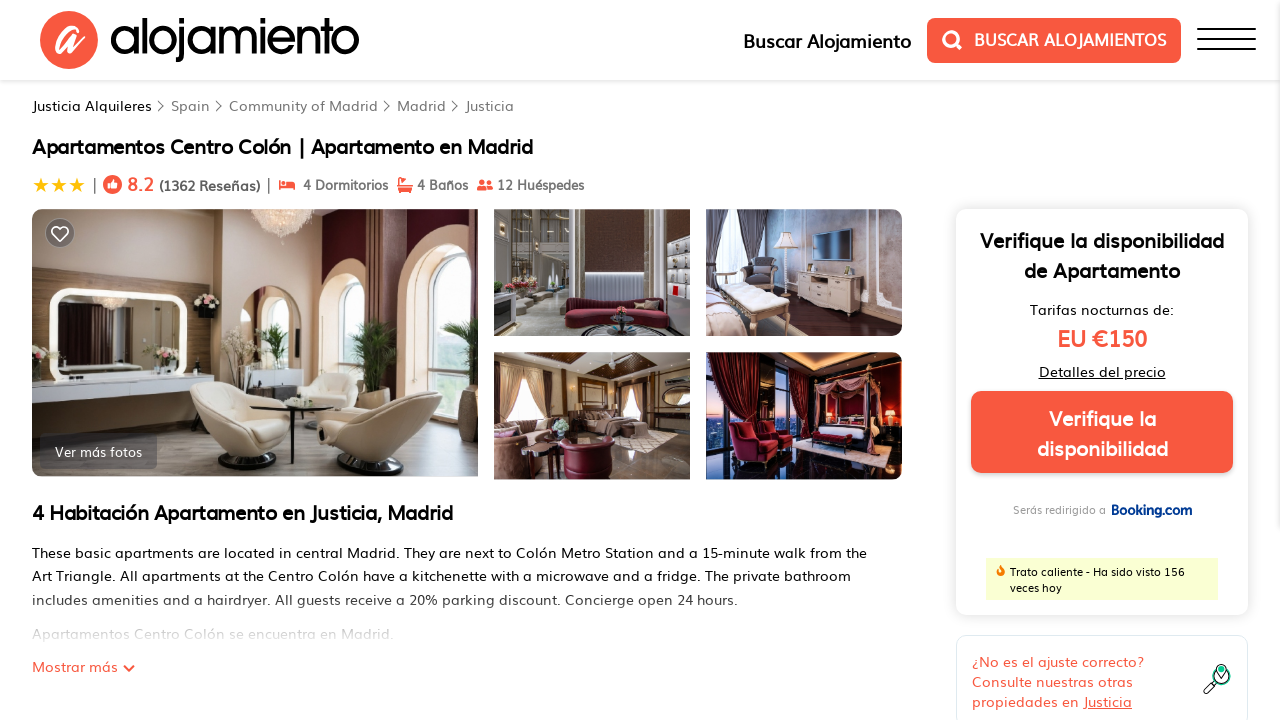

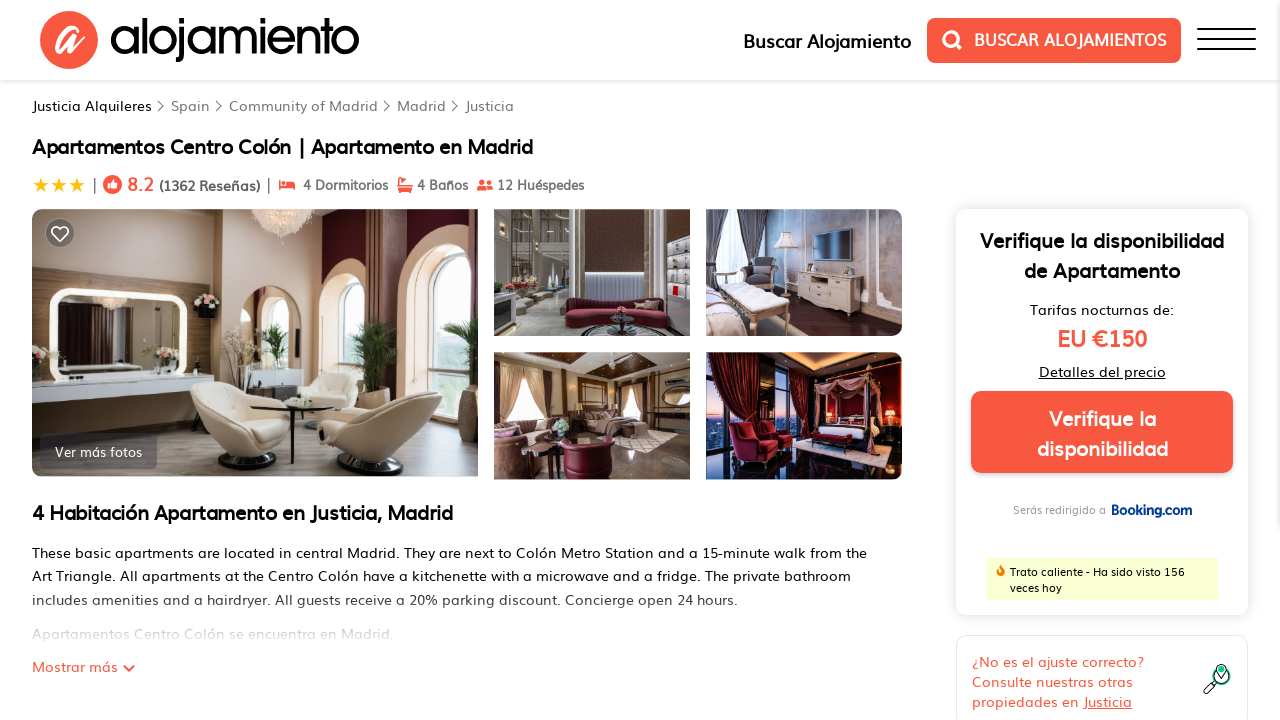